Tests page scrolling functionality by scrolling down the Paytm homepage twice and then scrolling back up using JavaScript execution.

Starting URL: https://paytm.com/

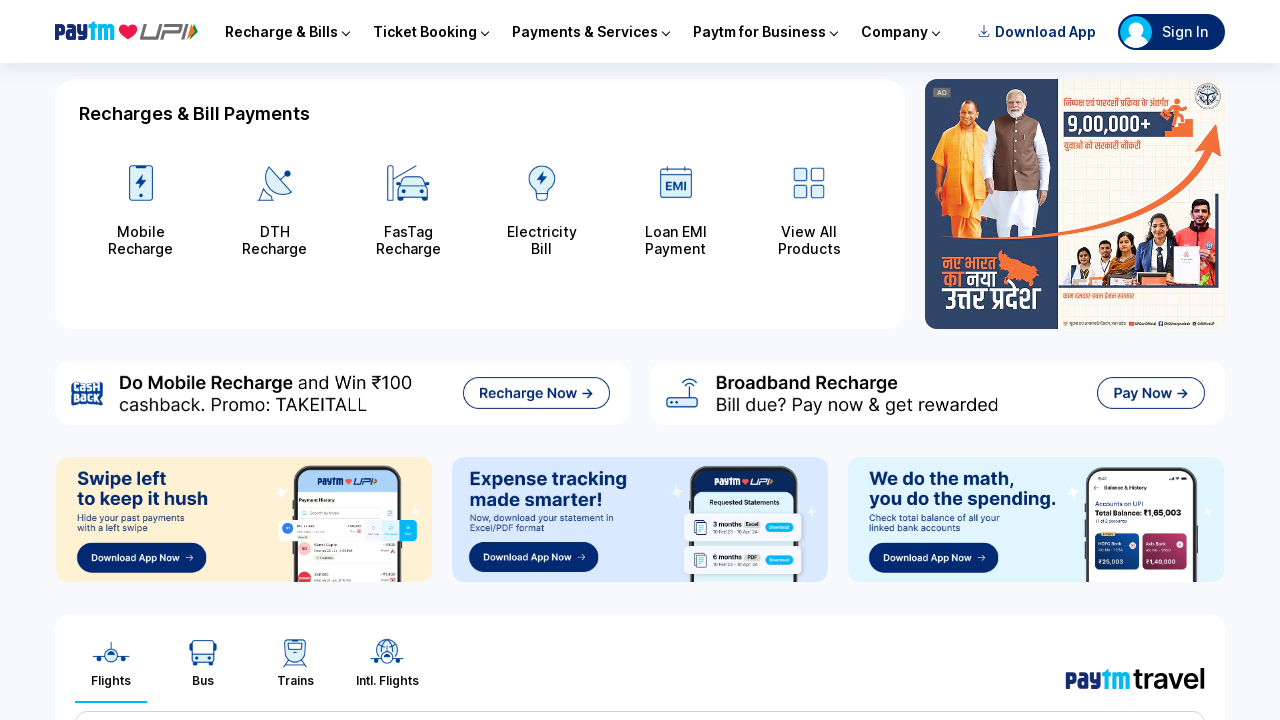

Scrolled down by 800 pixels on Paytm homepage
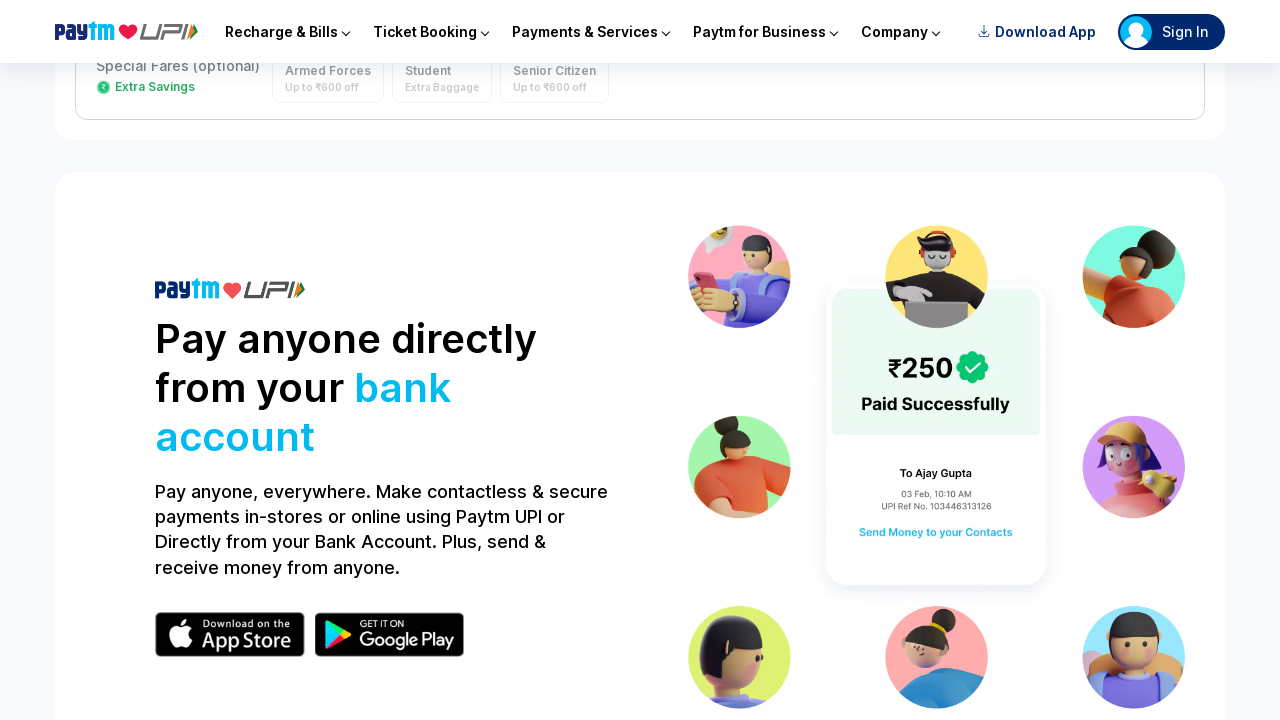

Waited 1 second for scroll to complete
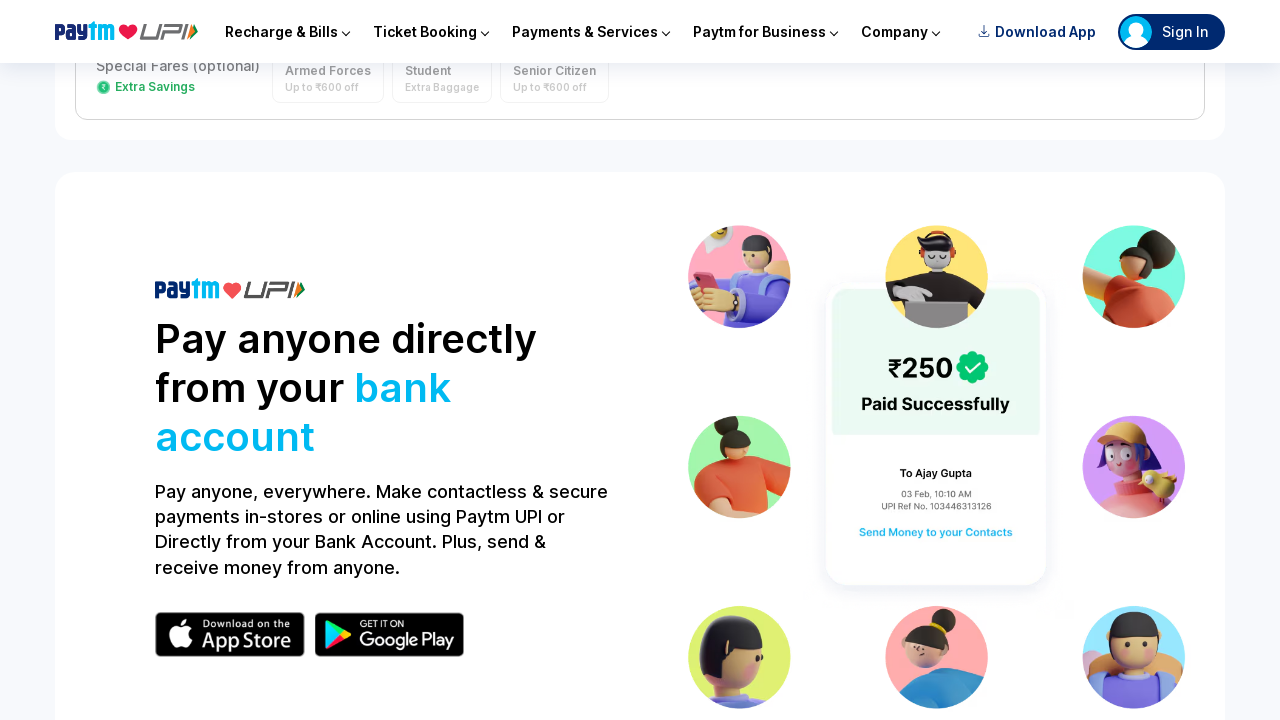

Scrolled down further by 1900 pixels
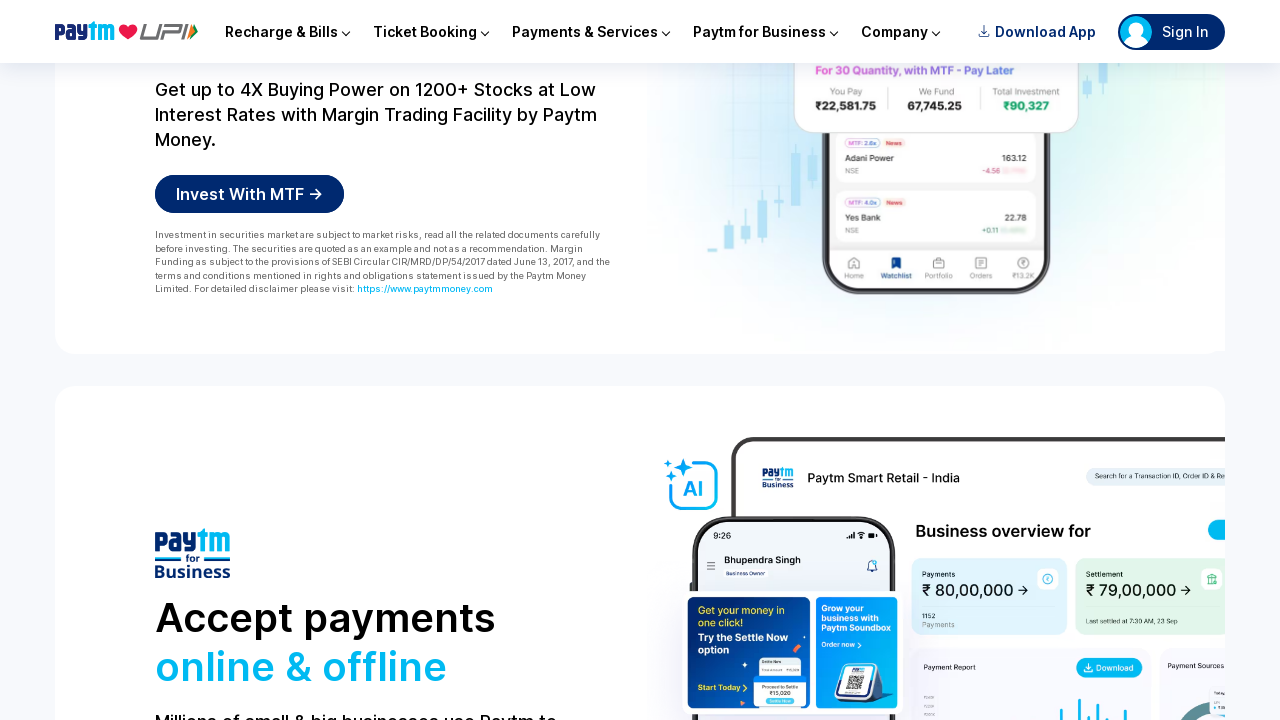

Waited 1 second for scroll to complete
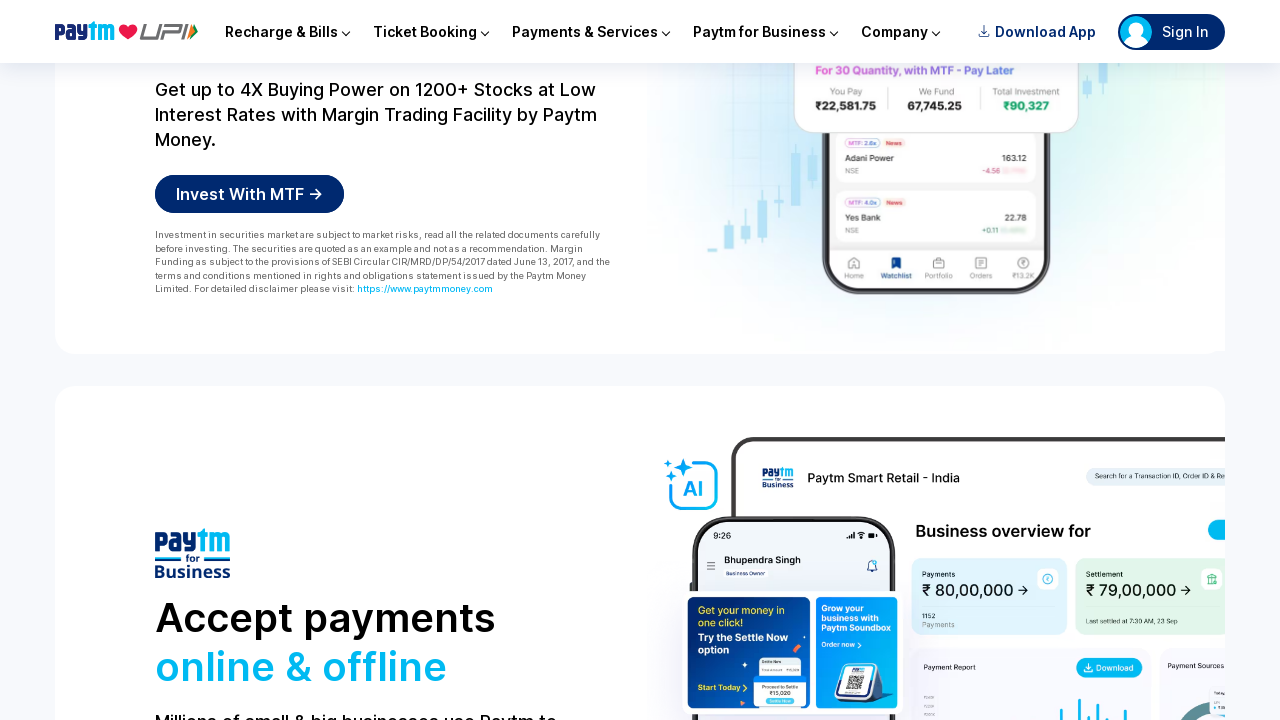

Scrolled back up by 1900 pixels
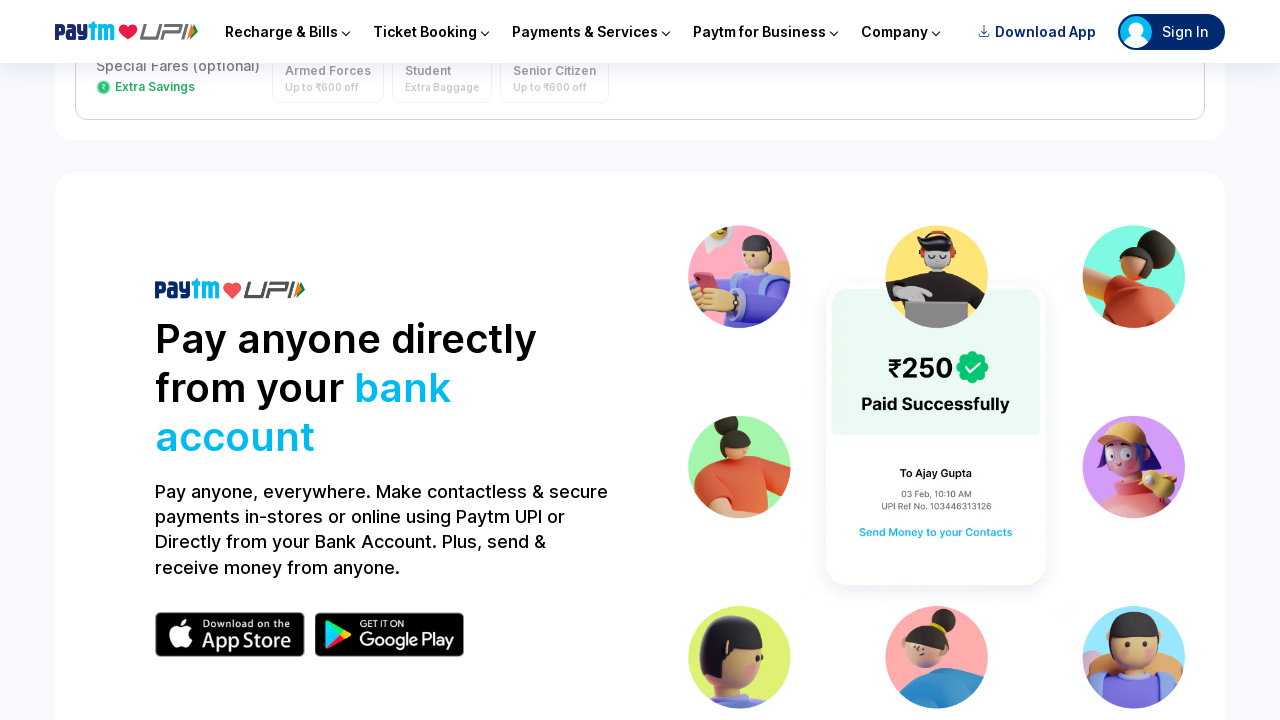

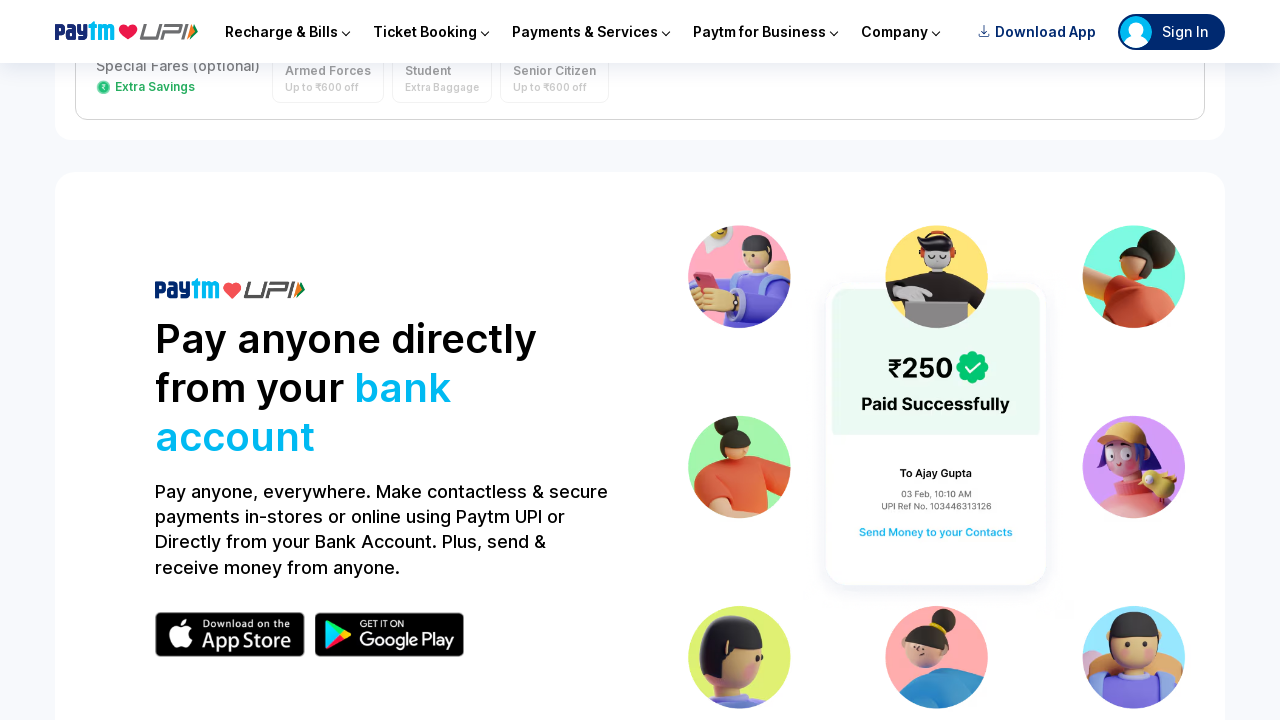